Tests that the complete all checkbox updates state when individual items are completed or cleared.

Starting URL: https://demo.playwright.dev/todomvc

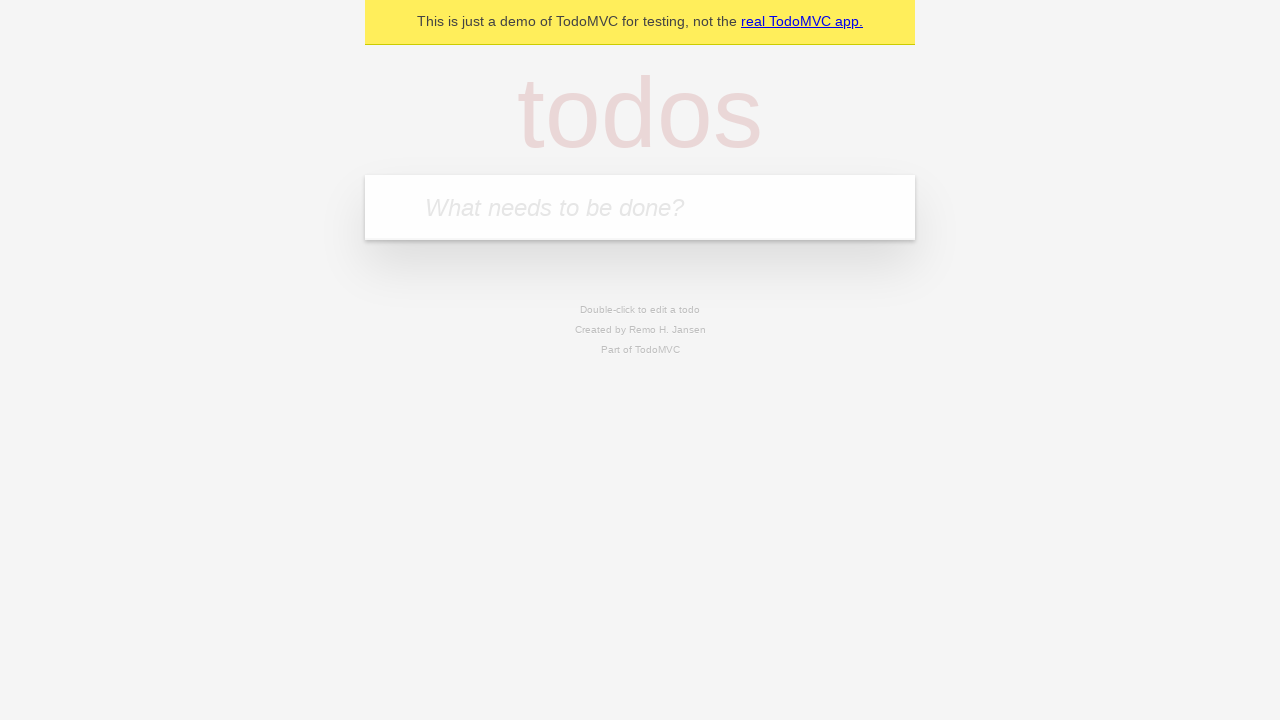

Filled todo input with 'buy some cheese' on internal:attr=[placeholder="What needs to be done?"i]
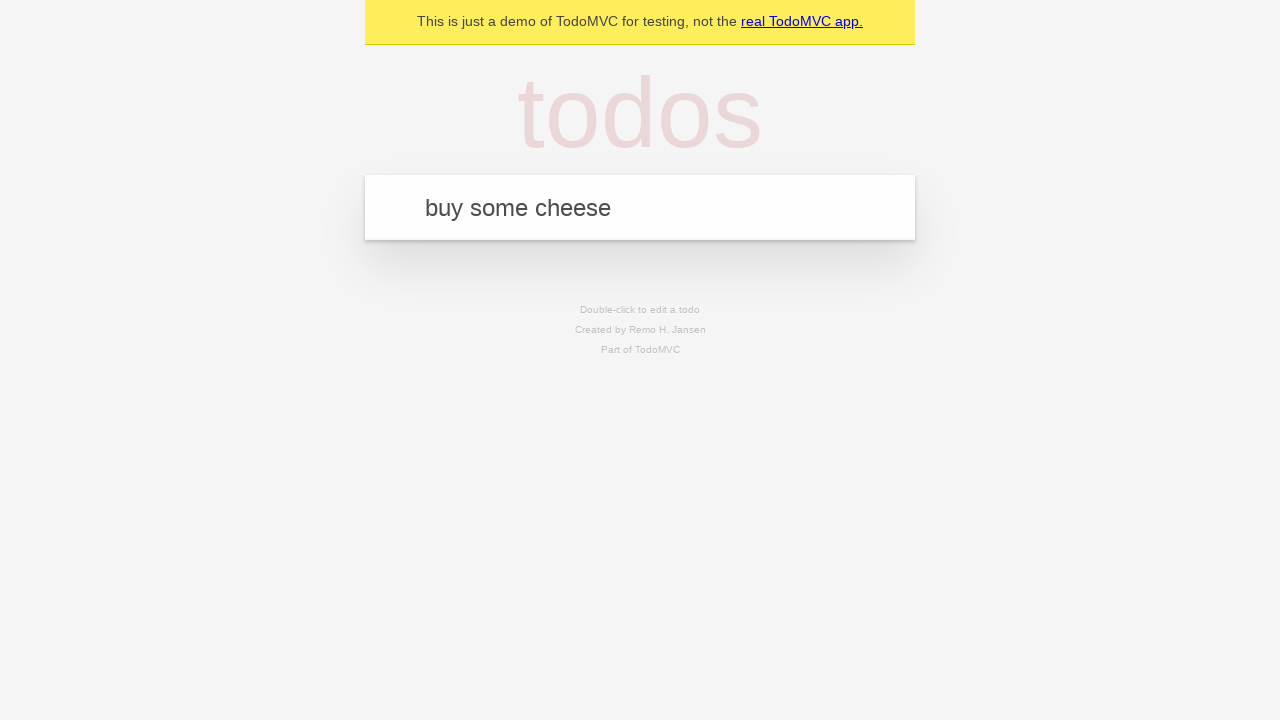

Pressed Enter to add first todo item on internal:attr=[placeholder="What needs to be done?"i]
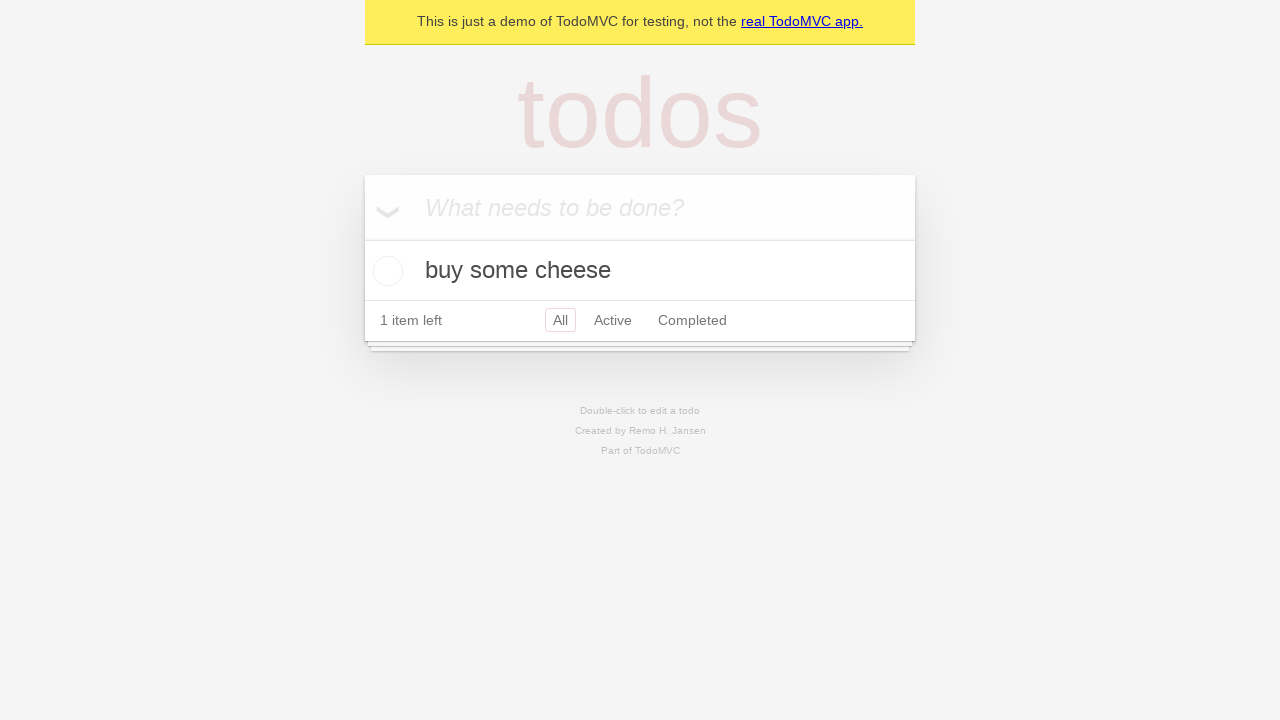

Filled todo input with 'feed the cat' on internal:attr=[placeholder="What needs to be done?"i]
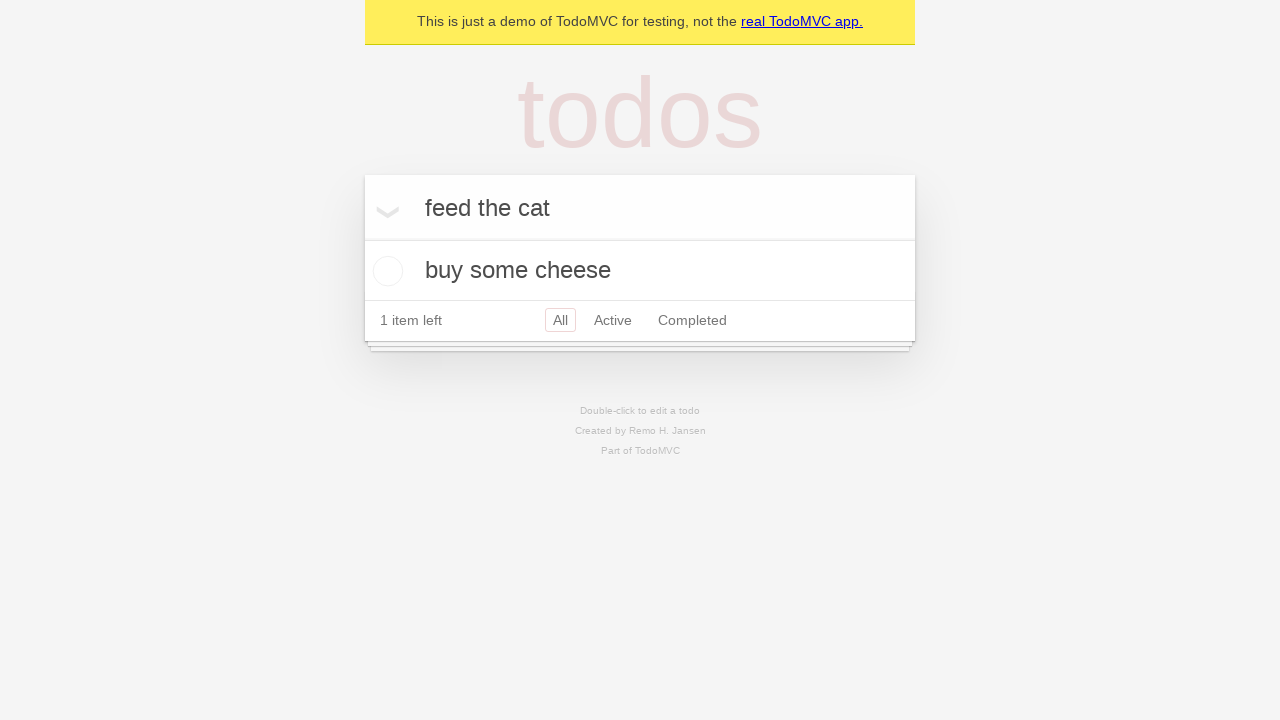

Pressed Enter to add second todo item on internal:attr=[placeholder="What needs to be done?"i]
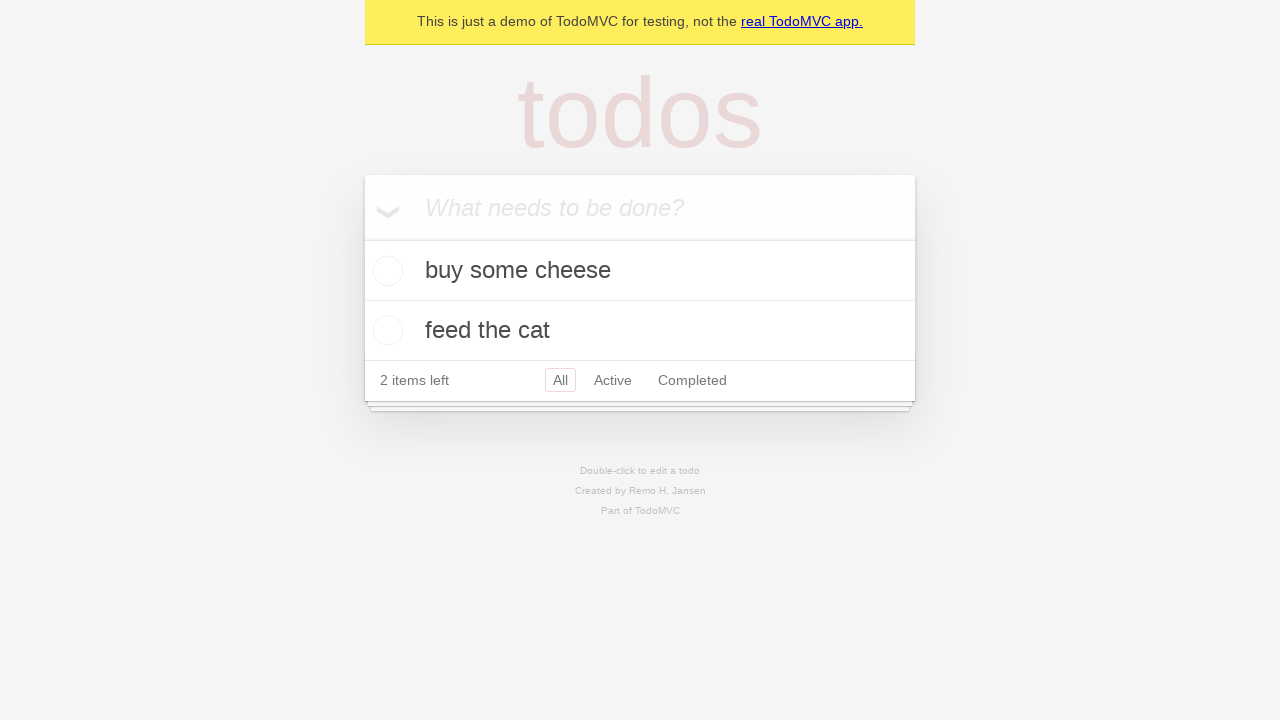

Filled todo input with 'book a doctors appointment' on internal:attr=[placeholder="What needs to be done?"i]
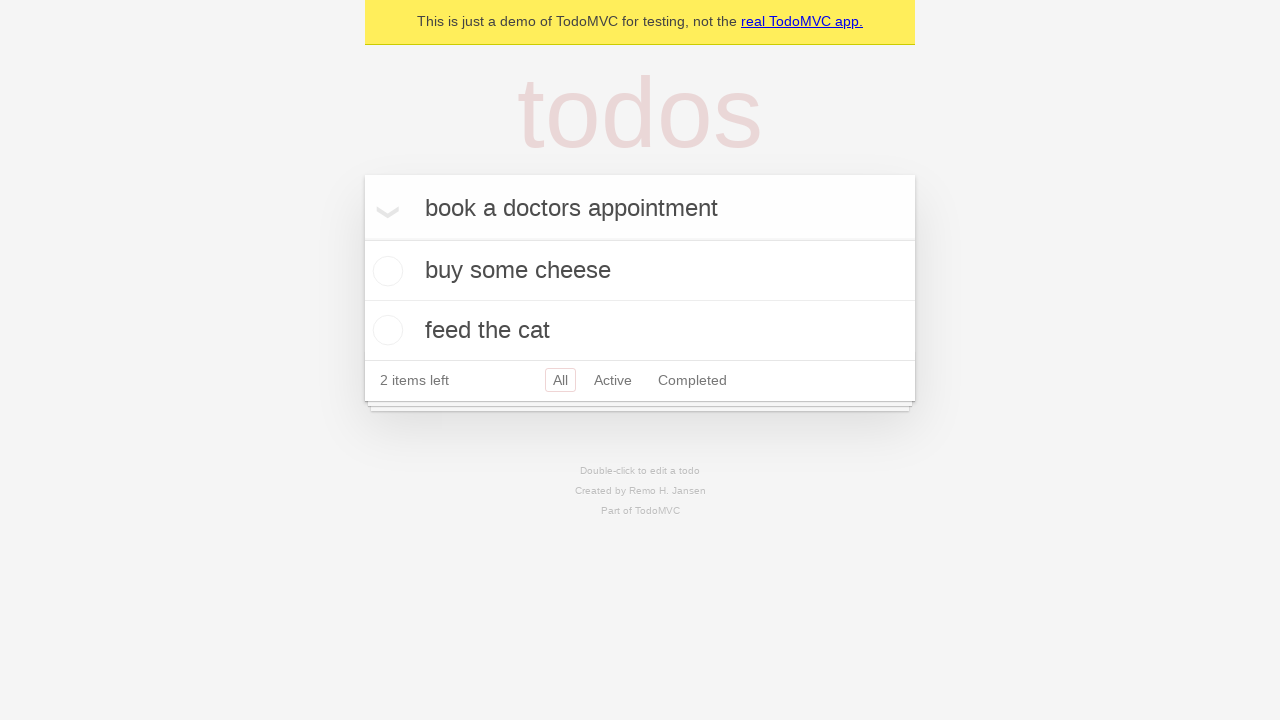

Pressed Enter to add third todo item on internal:attr=[placeholder="What needs to be done?"i]
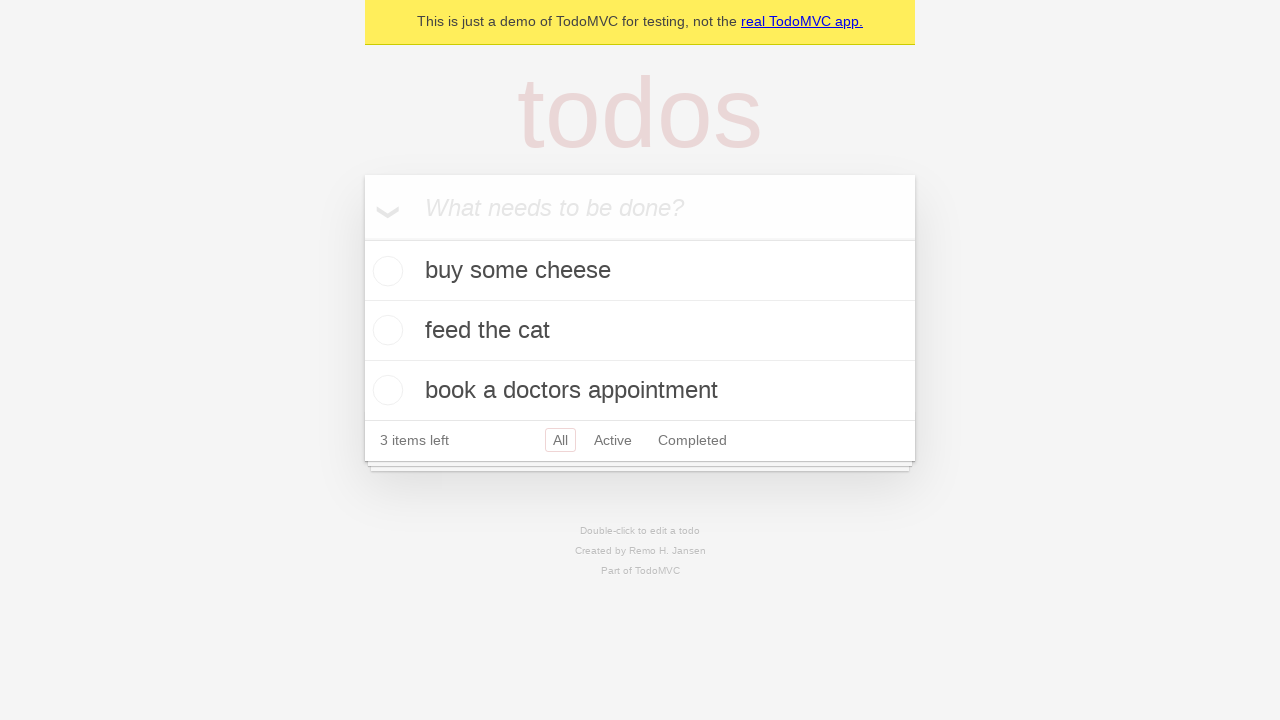

Checked 'Mark all as complete' checkbox at (362, 238) on internal:label="Mark all as complete"i
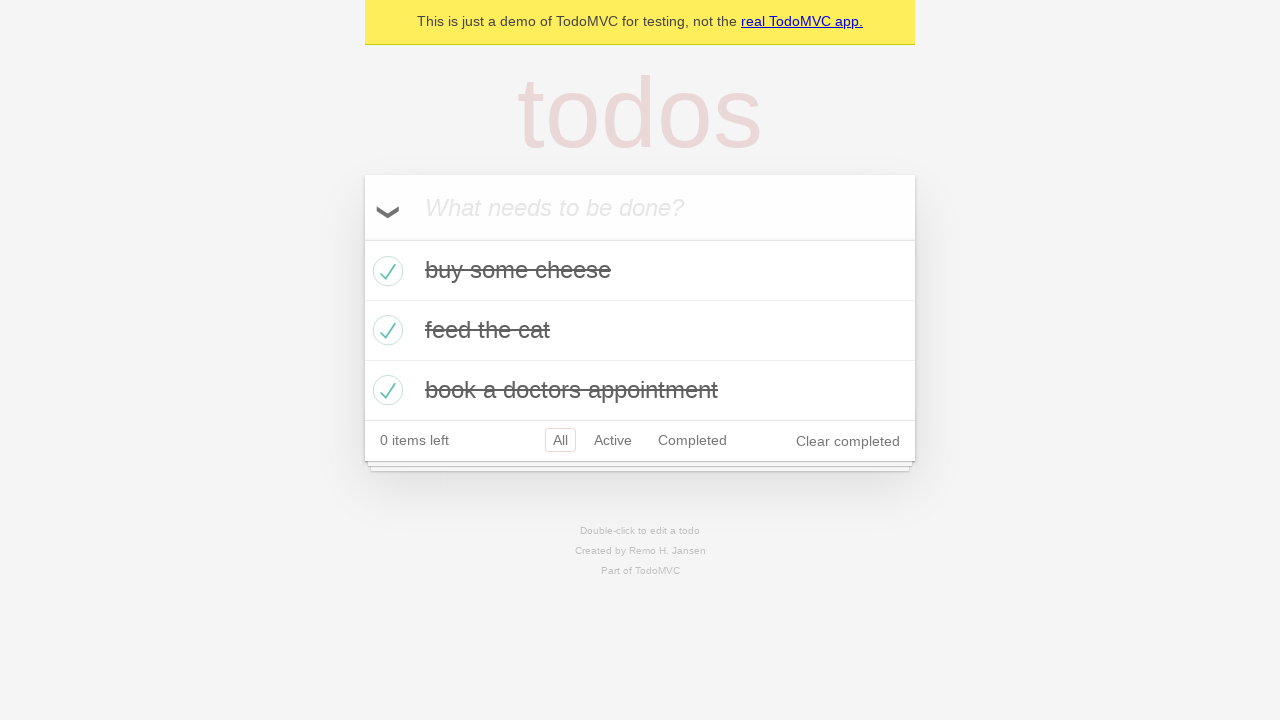

Unchecked first todo item checkbox at (385, 271) on internal:testid=[data-testid="todo-item"s] >> nth=0 >> internal:role=checkbox
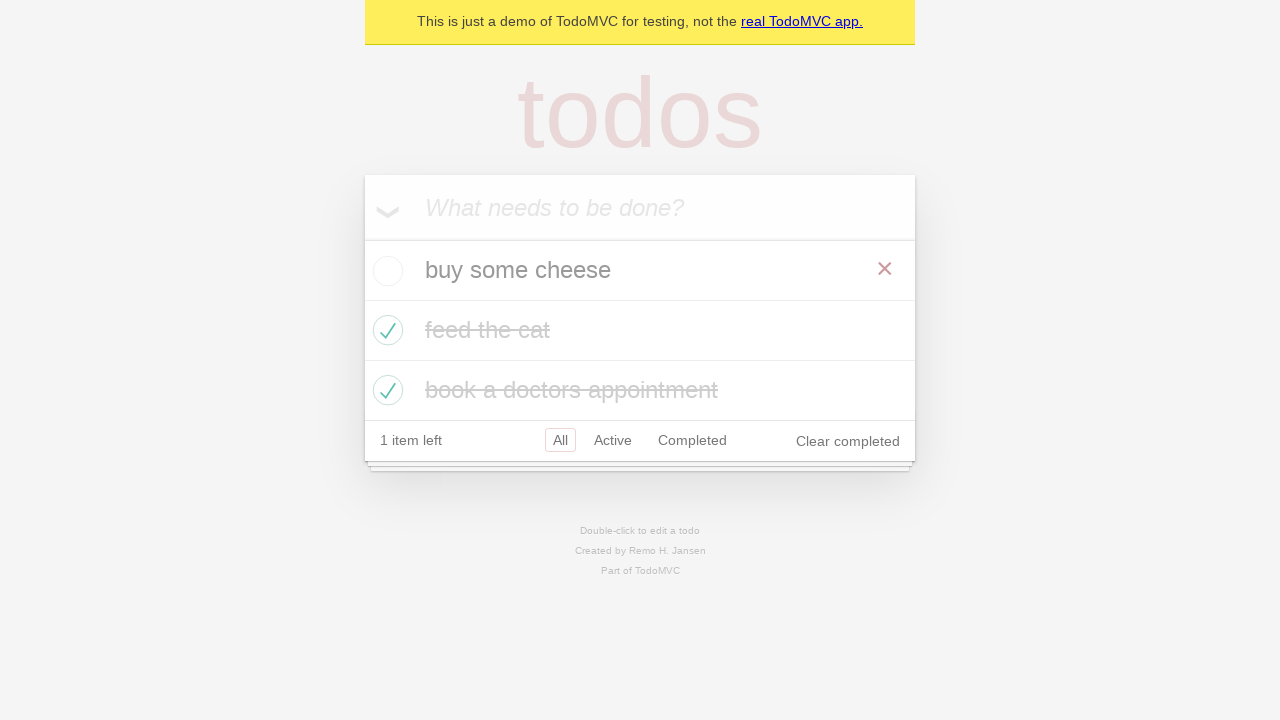

Checked first todo item checkbox again at (385, 271) on internal:testid=[data-testid="todo-item"s] >> nth=0 >> internal:role=checkbox
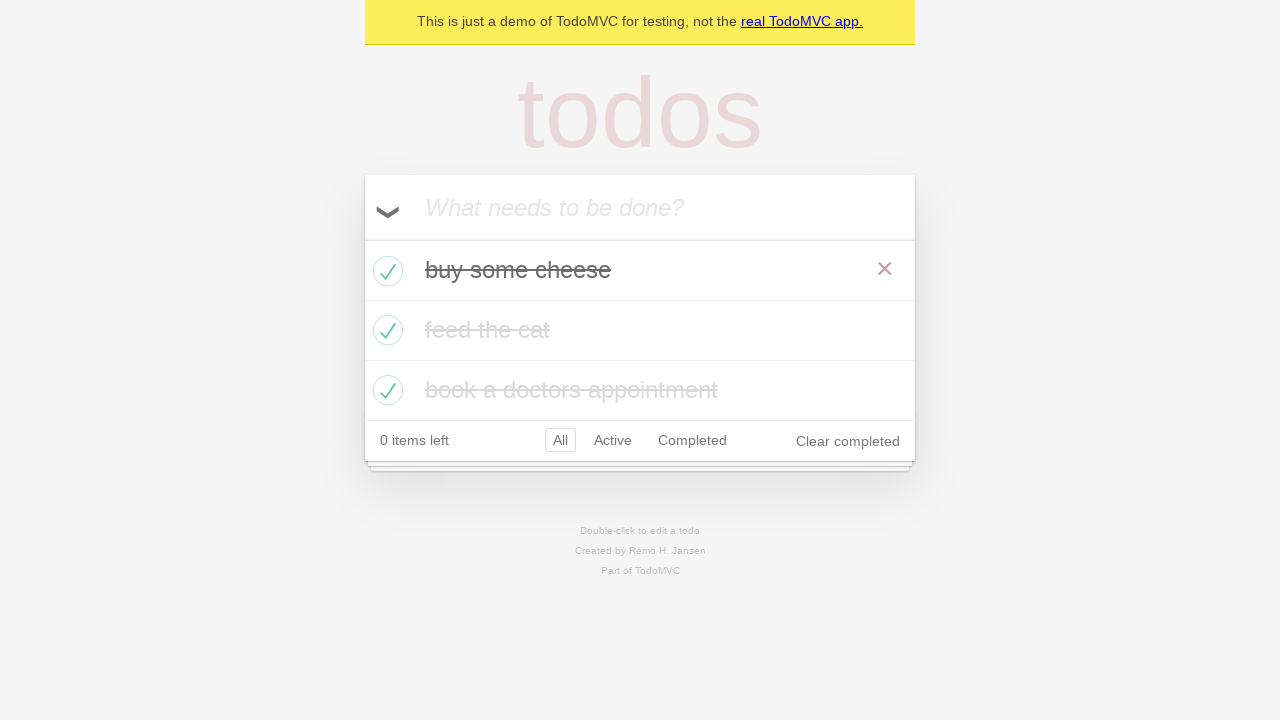

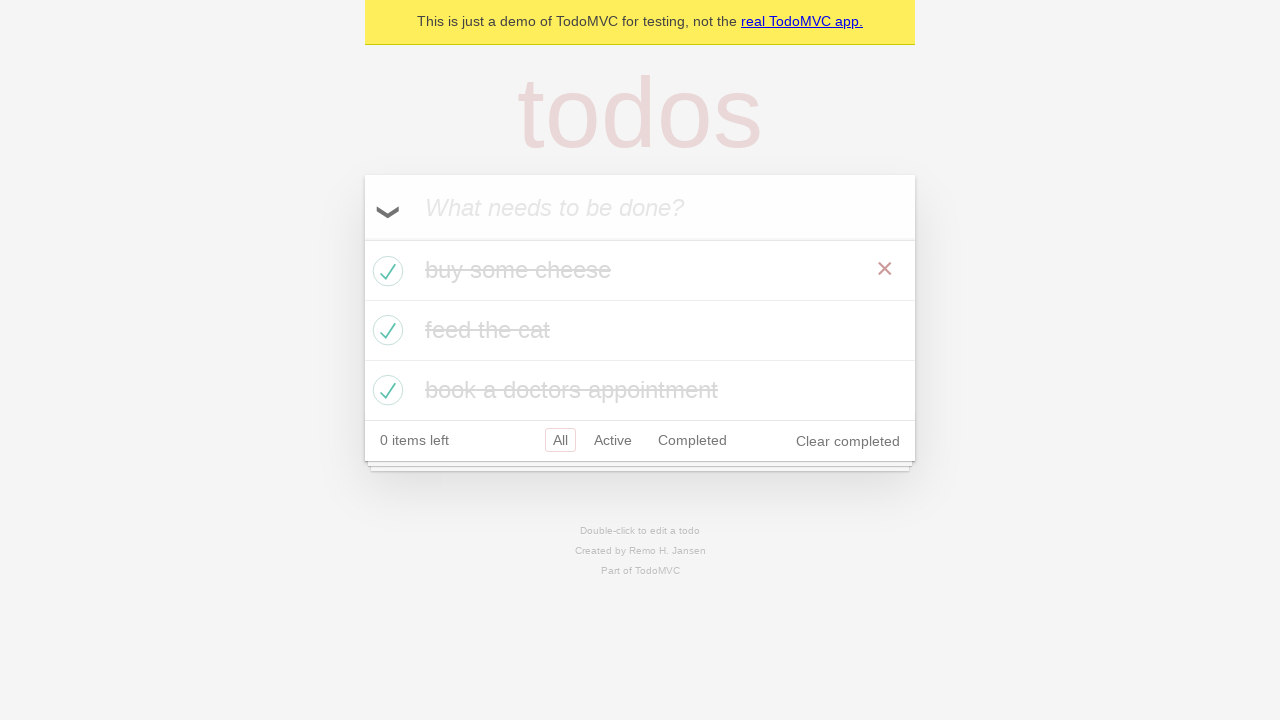